Tests handling of different types of alerts including simple, confirmation, and prompt alerts

Starting URL: https://www.hyrtutorials.com/p/alertsdemo.html#google_vignette

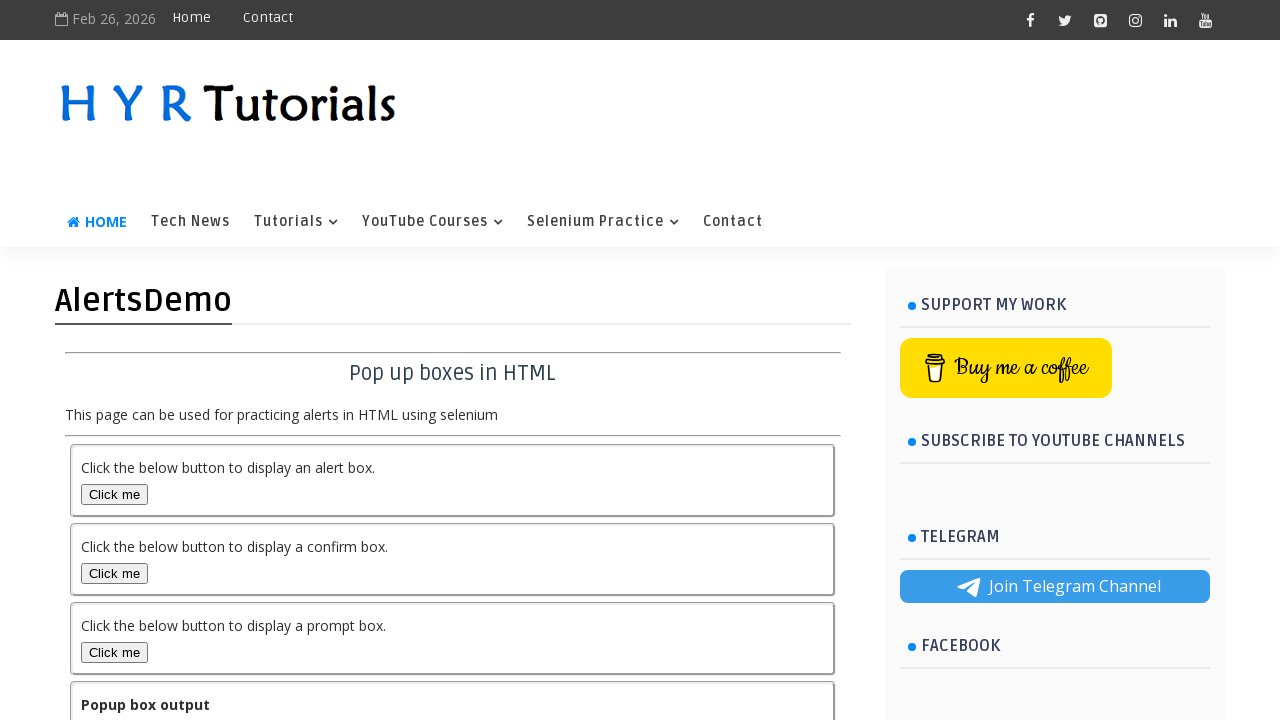

Set up dialog handler for alerts
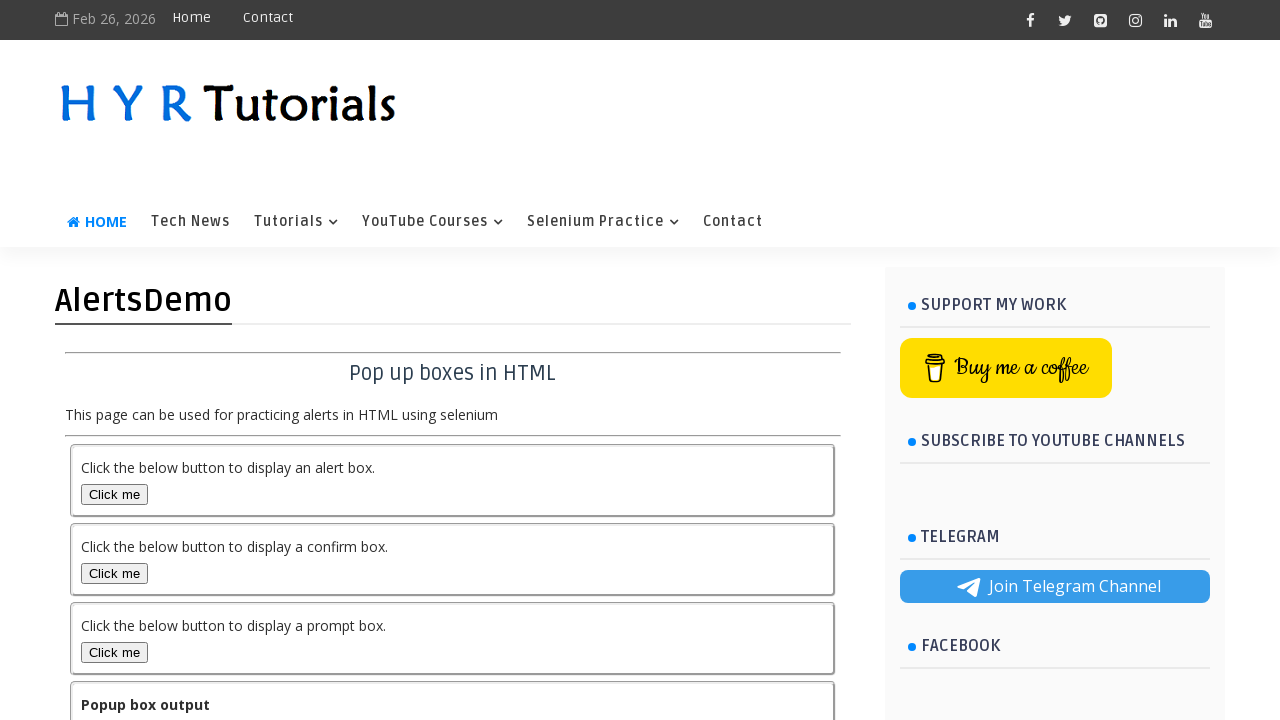

Clicked simple alert button and handled alert at (114, 494) on xpath=//button[@onclick='alertFunction()']
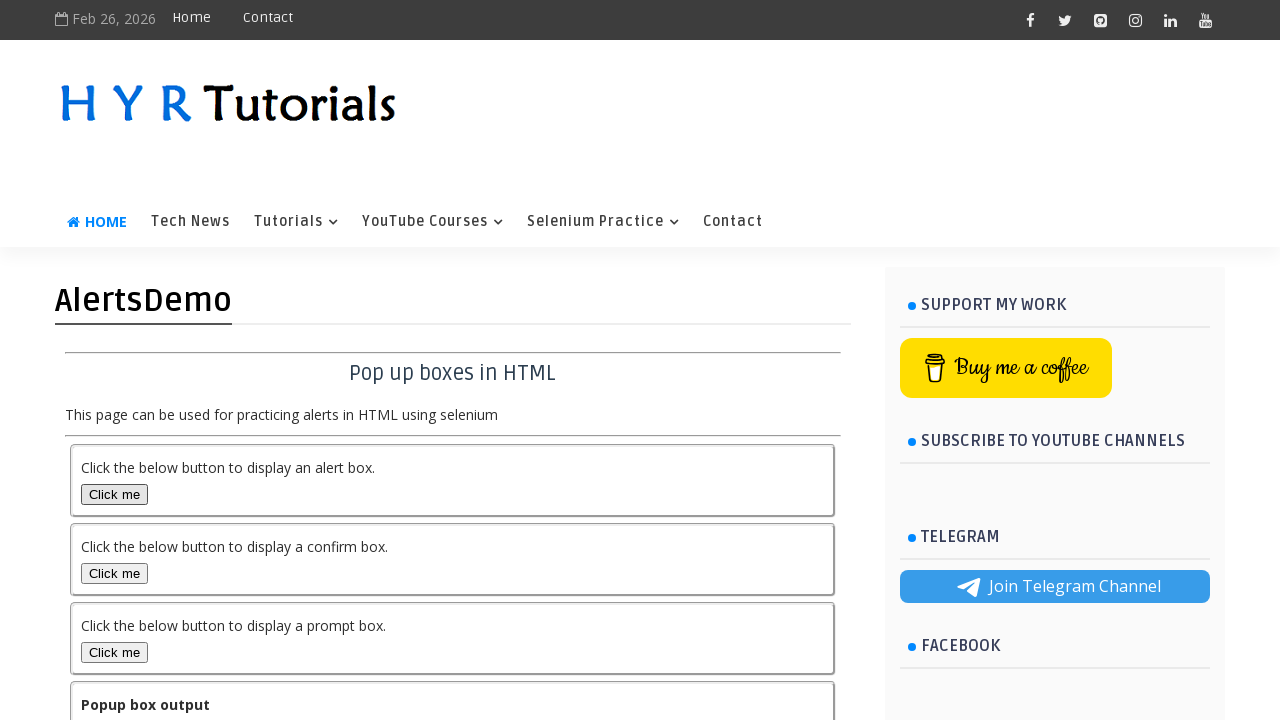

Clicked confirmation alert button and accepted confirmation at (114, 573) on xpath=//button[@id='confirmBox']
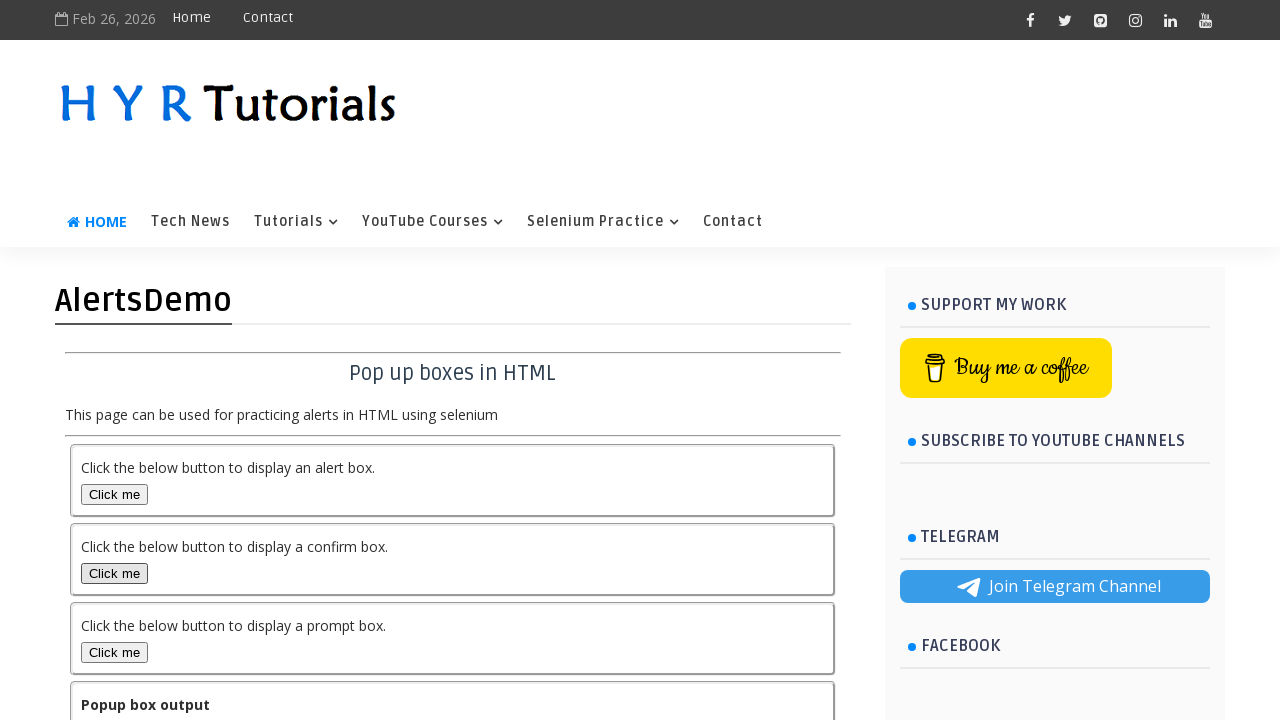

Clicked prompt alert button and entered 'test message' at (114, 652) on xpath=//button[@onclick='promptFunction()']
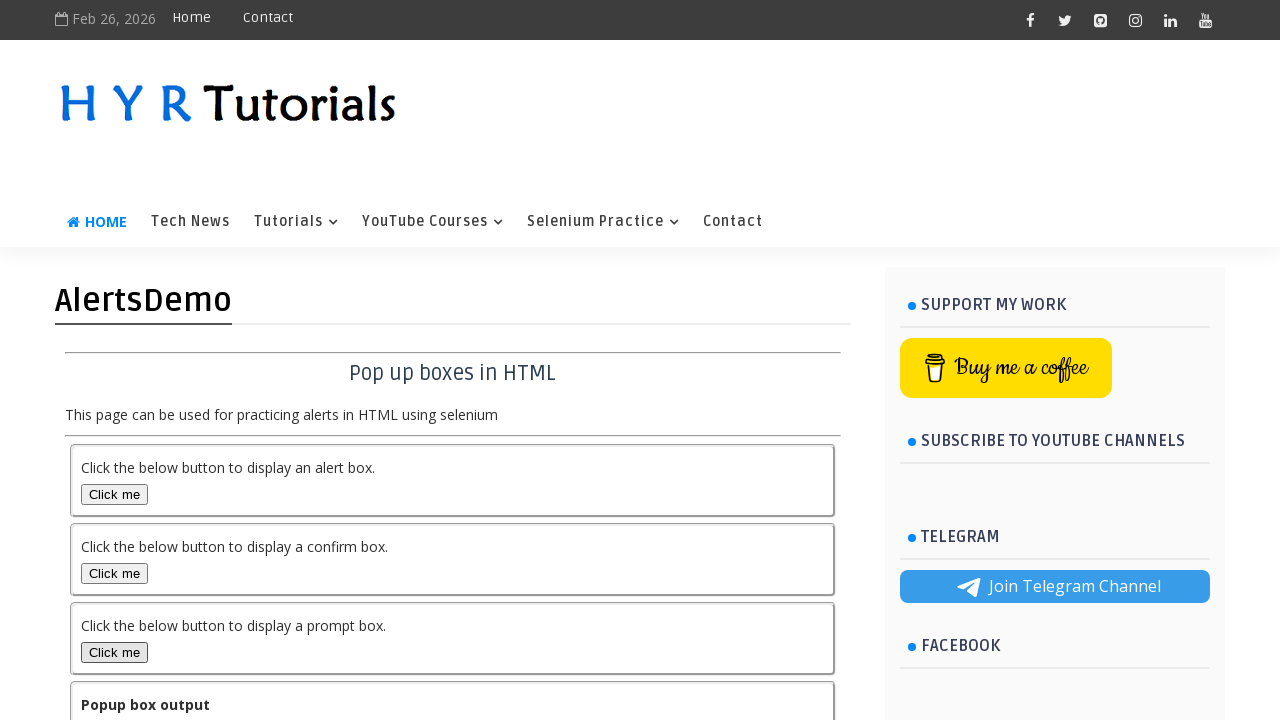

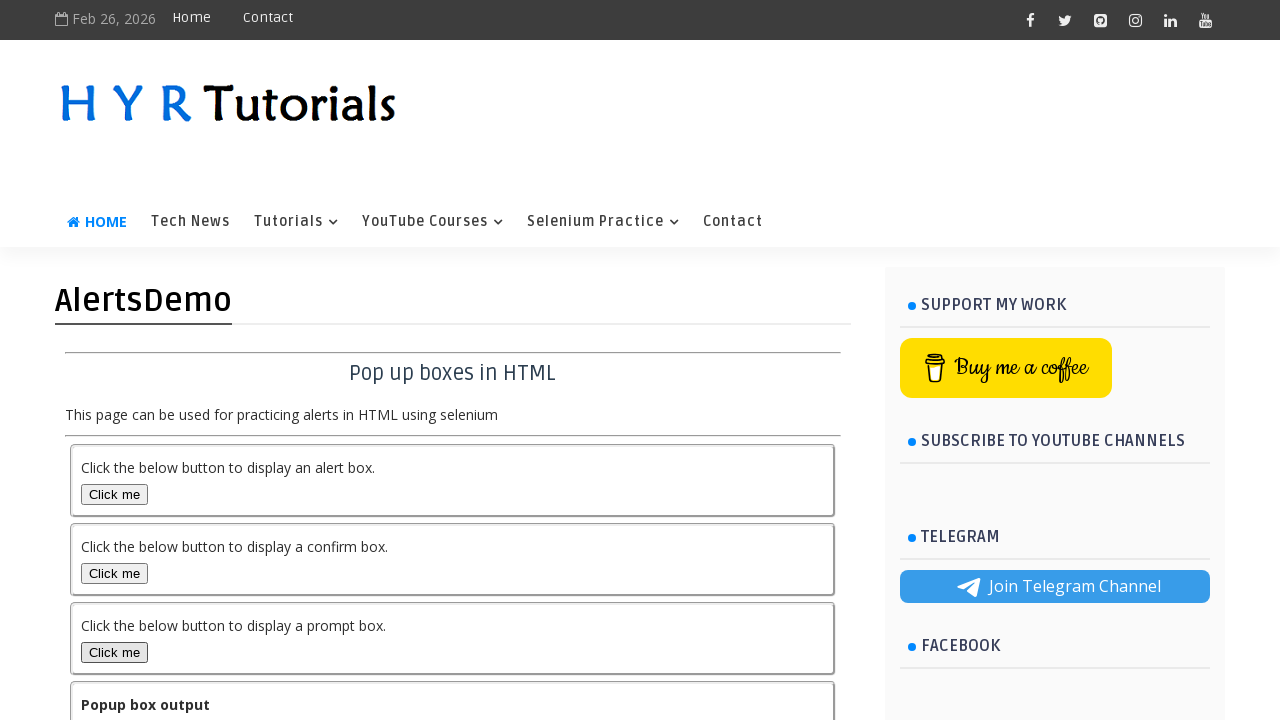